Tests marking all items as completed using the toggle all checkbox

Starting URL: https://demo.playwright.dev/todomvc

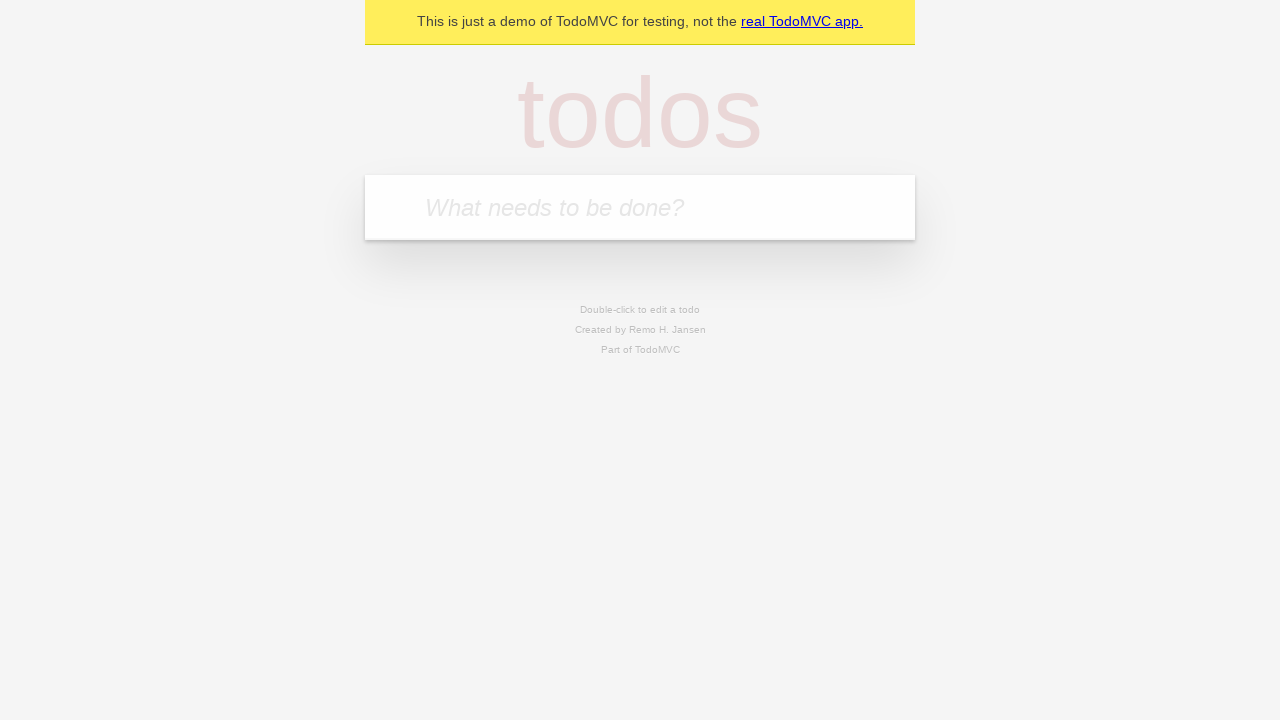

Filled todo input field with 'buy some cheese' on internal:attr=[placeholder="What needs to be done?"i]
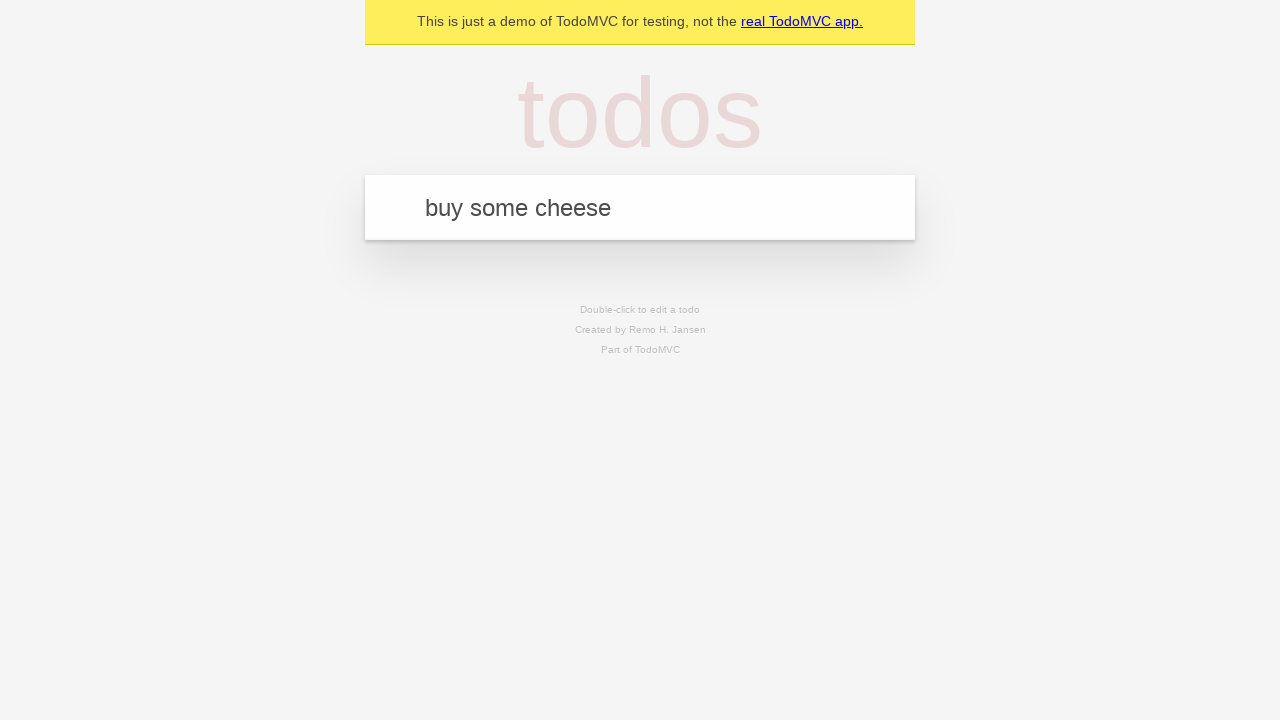

Pressed Enter to create todo 'buy some cheese' on internal:attr=[placeholder="What needs to be done?"i]
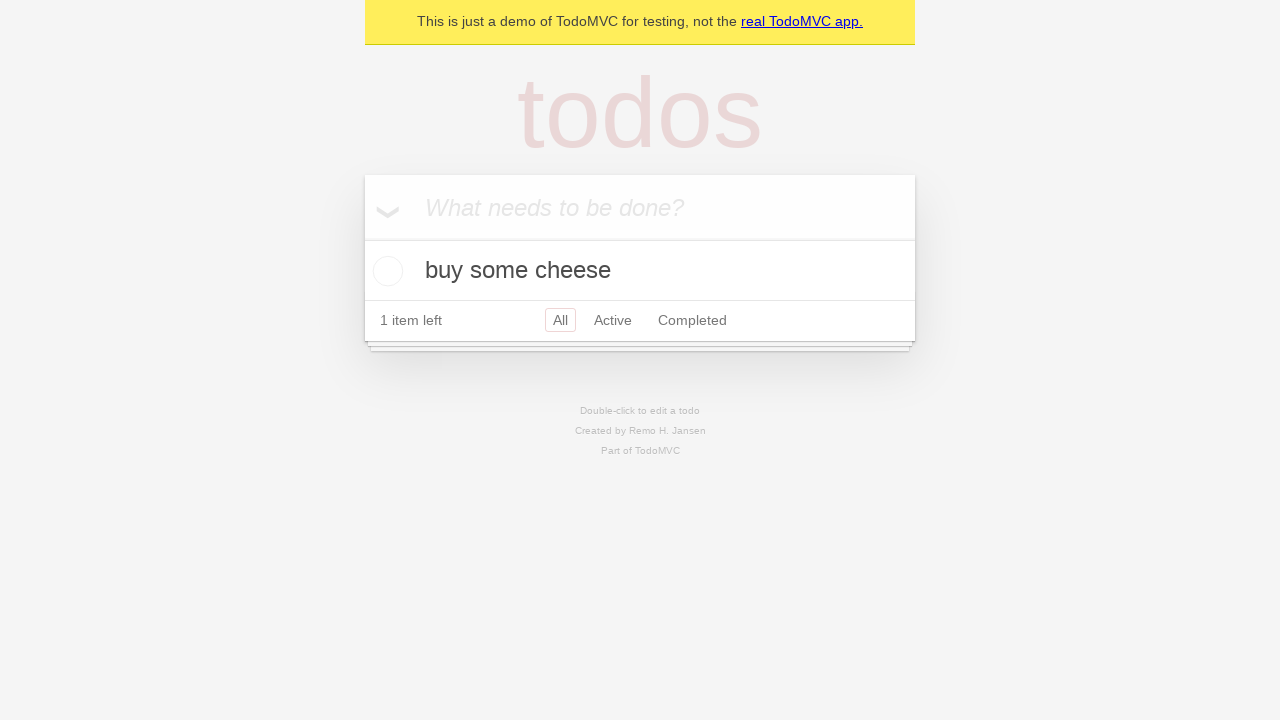

Filled todo input field with 'feed the cat' on internal:attr=[placeholder="What needs to be done?"i]
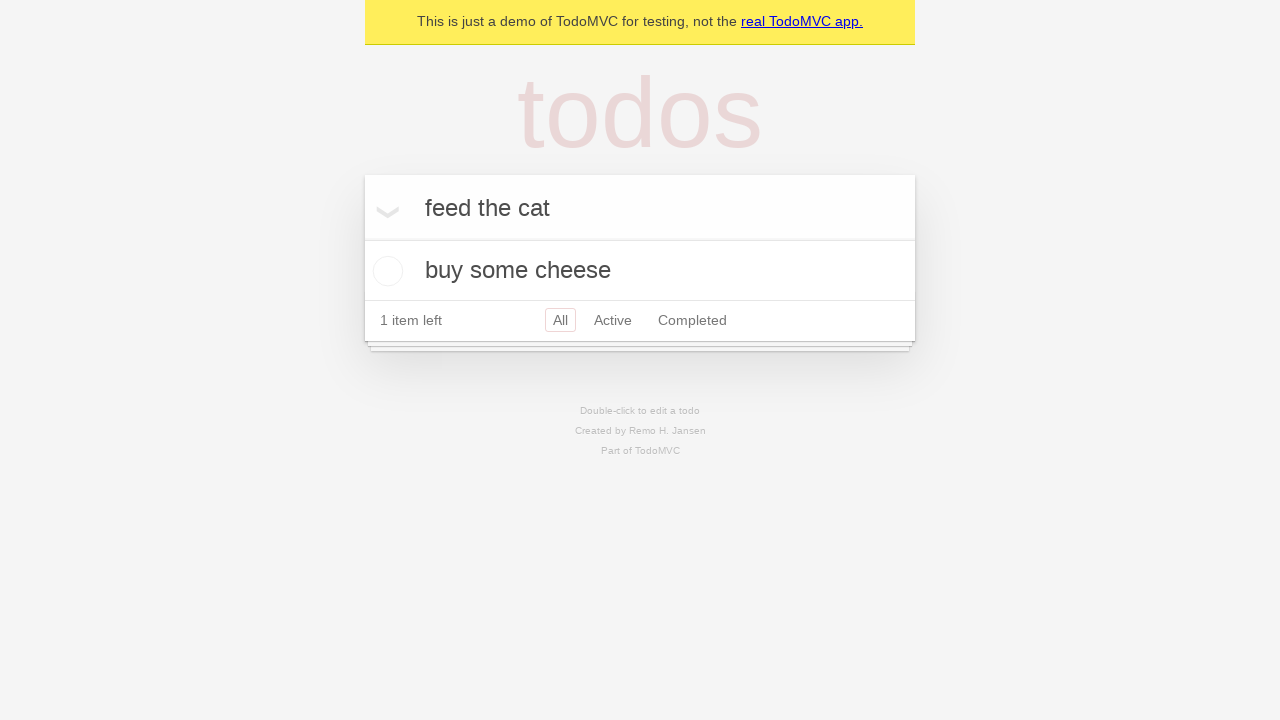

Pressed Enter to create todo 'feed the cat' on internal:attr=[placeholder="What needs to be done?"i]
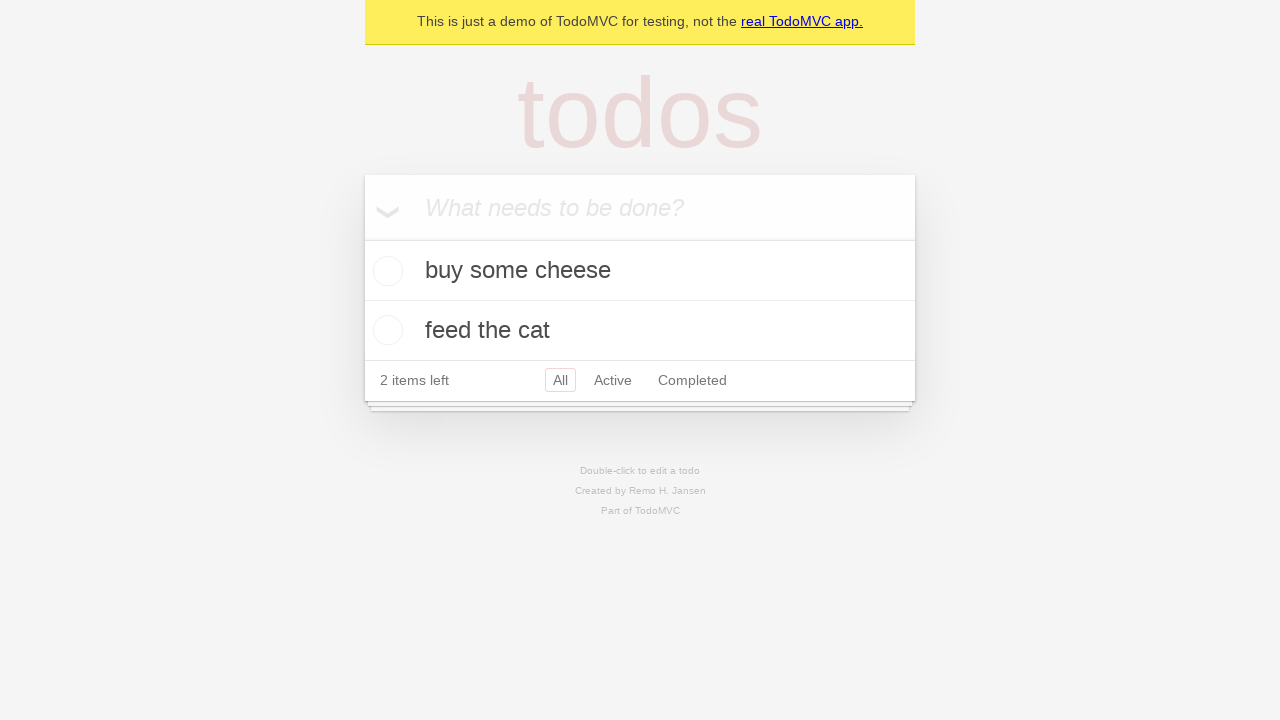

Filled todo input field with 'book a doctors appointment' on internal:attr=[placeholder="What needs to be done?"i]
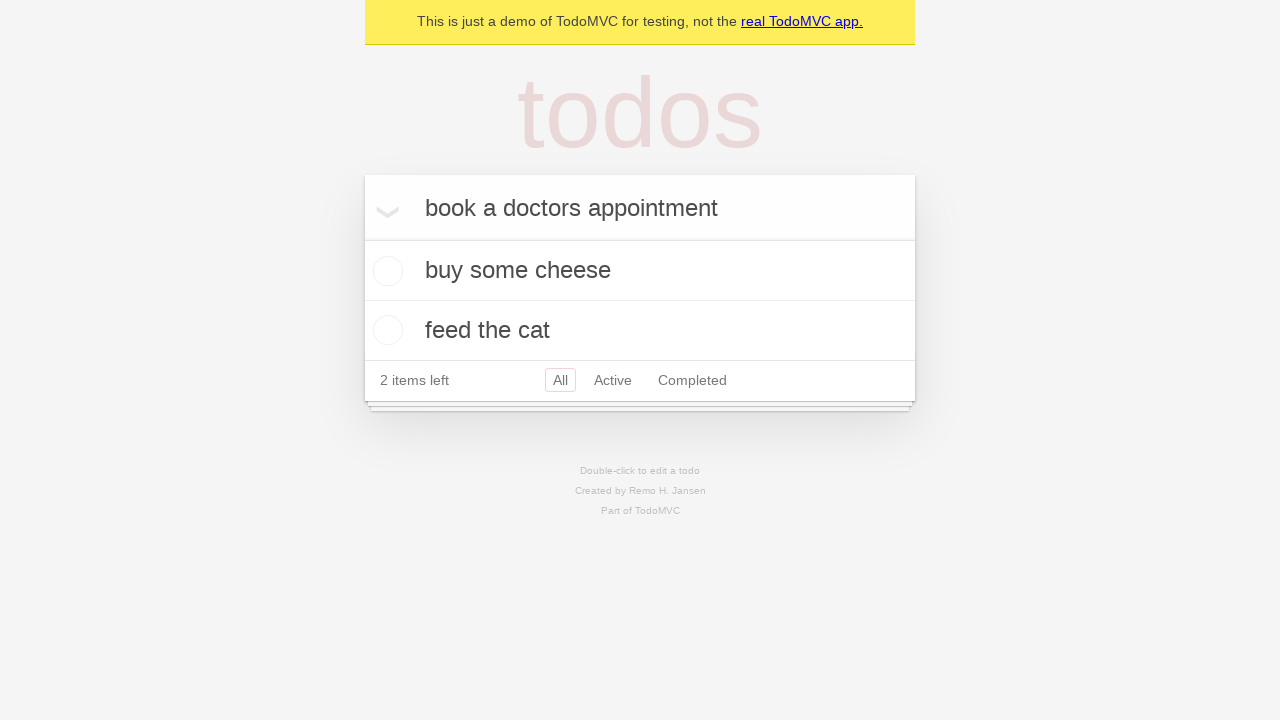

Pressed Enter to create todo 'book a doctors appointment' on internal:attr=[placeholder="What needs to be done?"i]
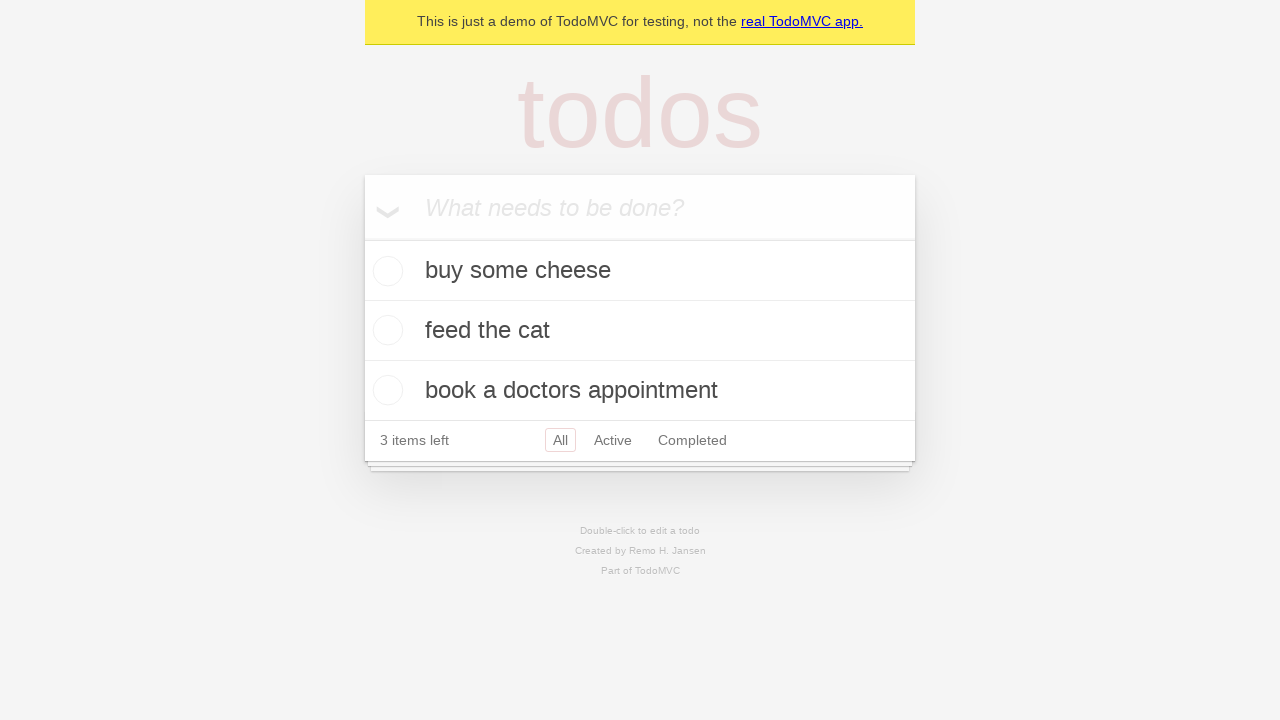

Checked the 'Mark all as complete' toggle to complete all todo items at (362, 238) on internal:label="Mark all as complete"i
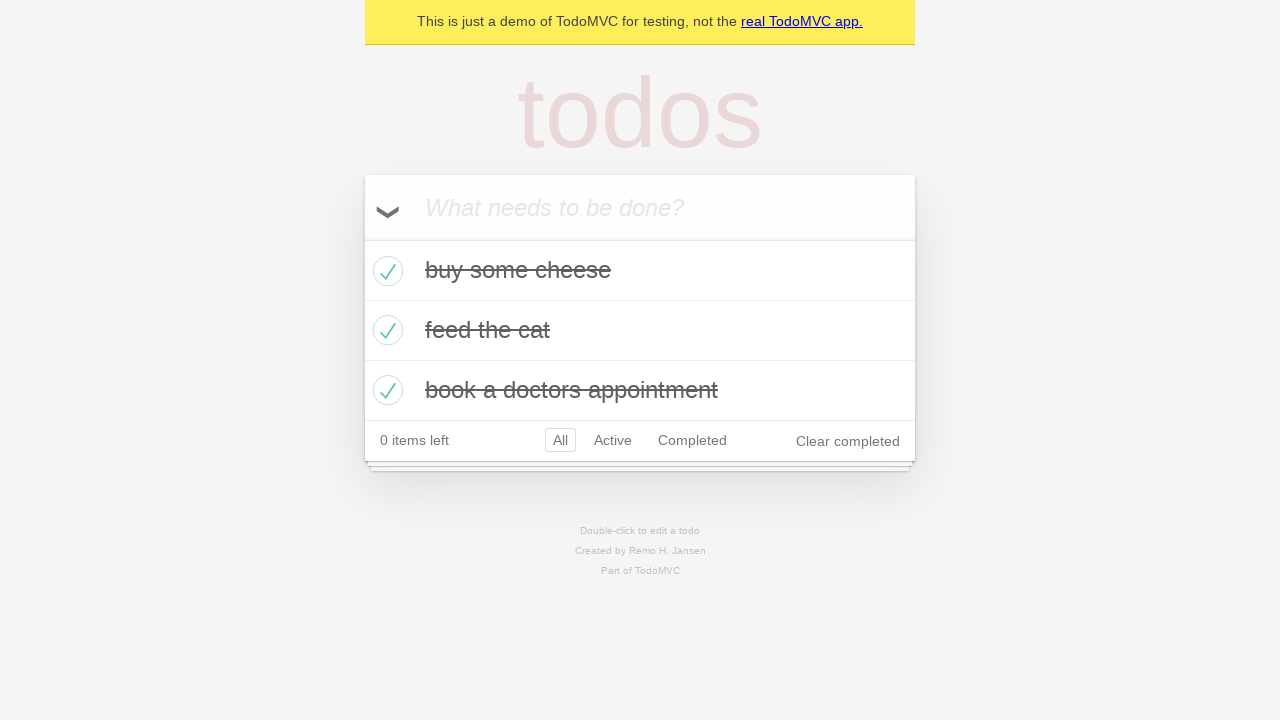

Verified that all todo items are marked as completed
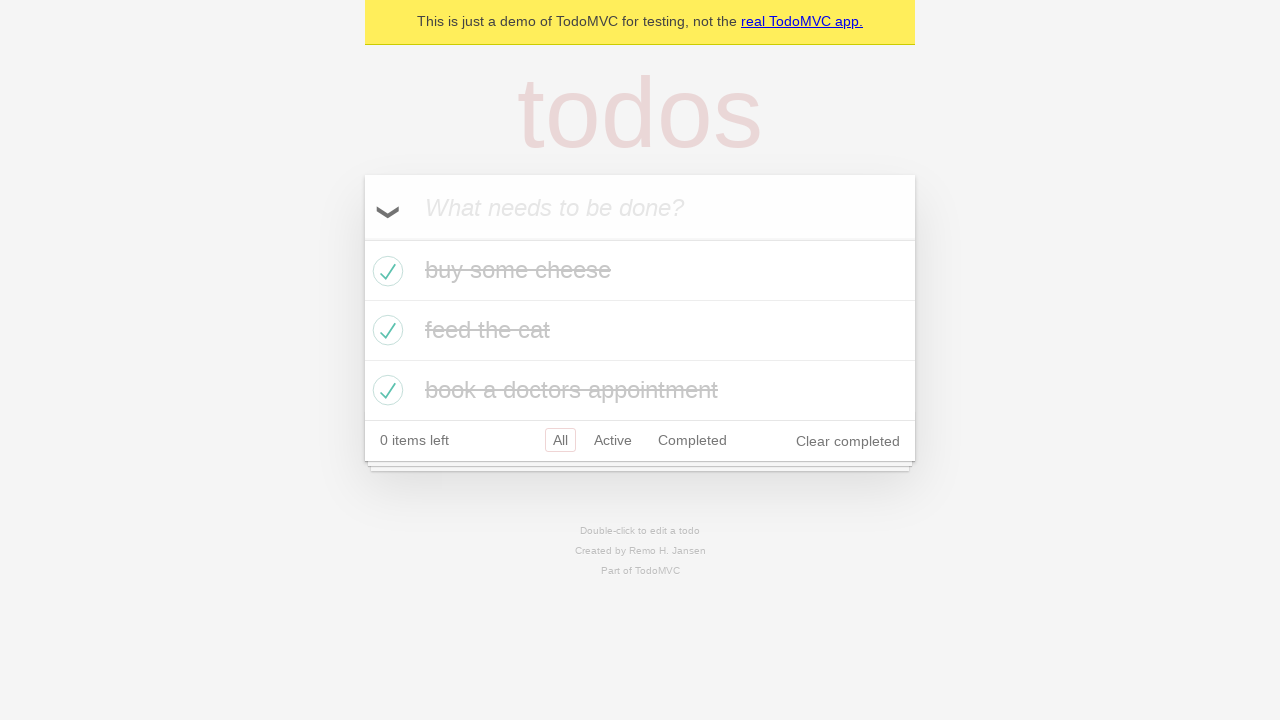

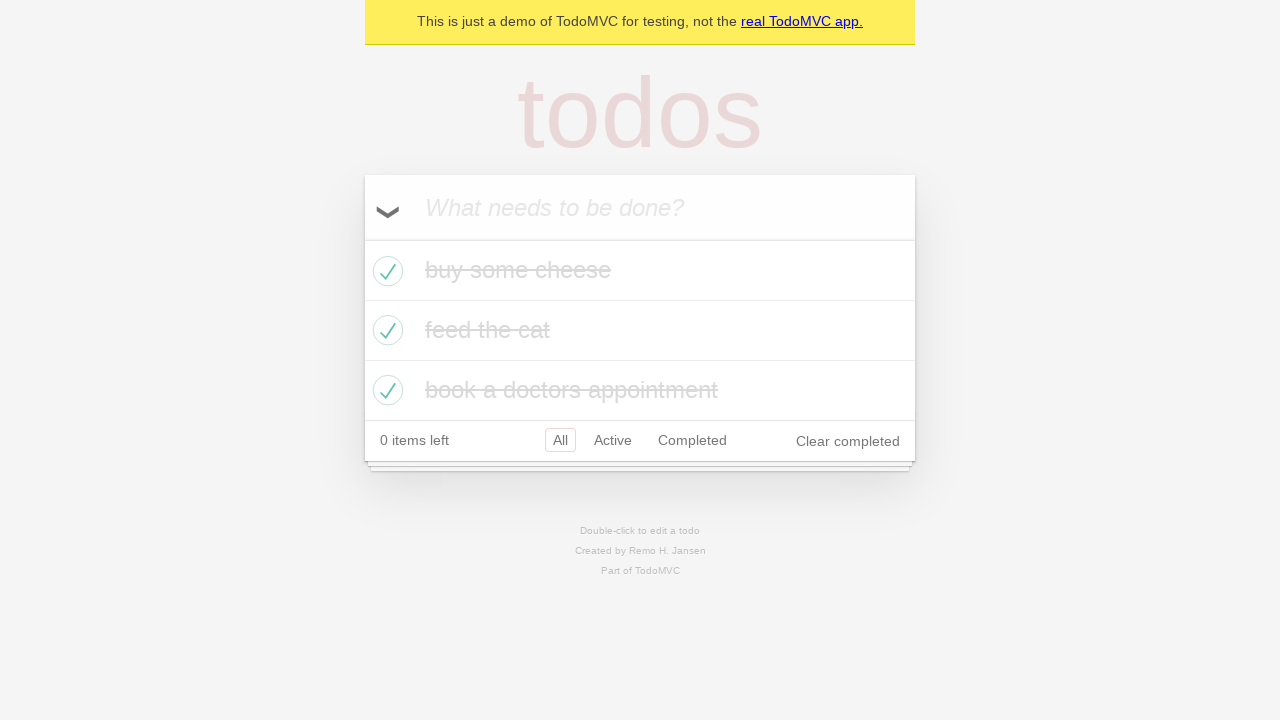